Tests checkbox functionality by clicking a checkbox twice and verifying its selection state changes

Starting URL: https://rahulshettyacademy.com/AutomationPractice/

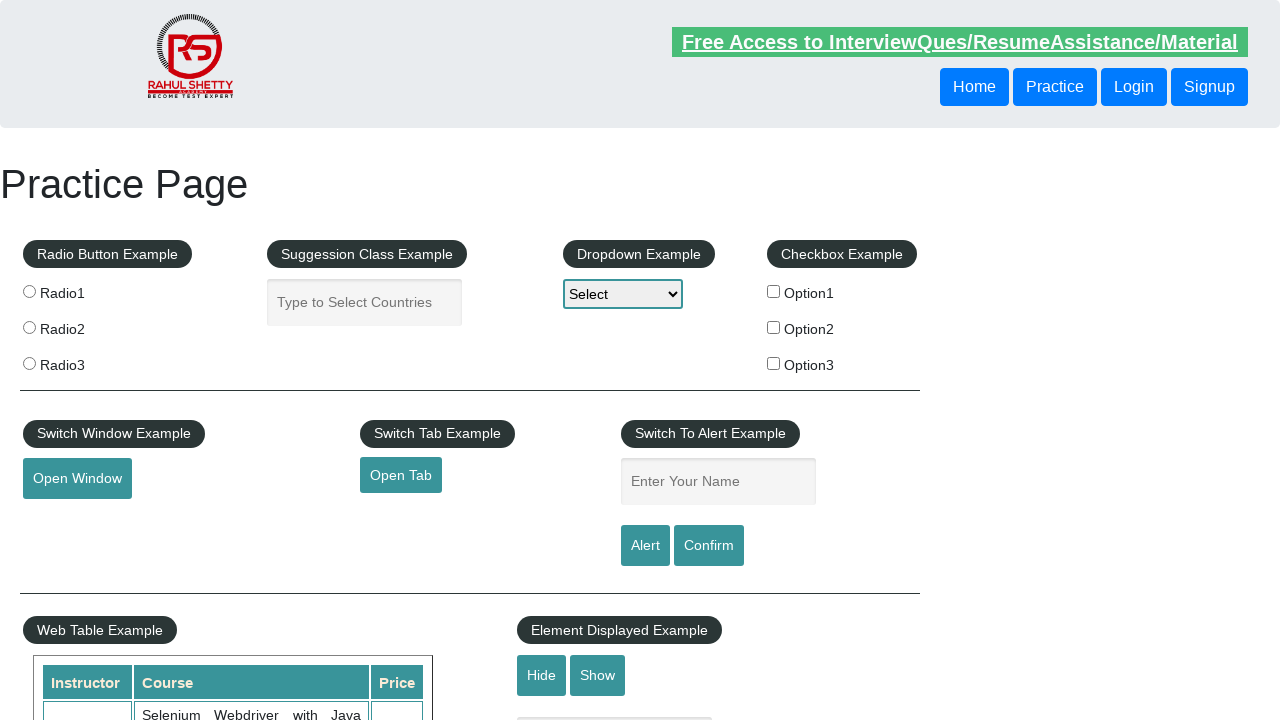

Counted label elements on the page
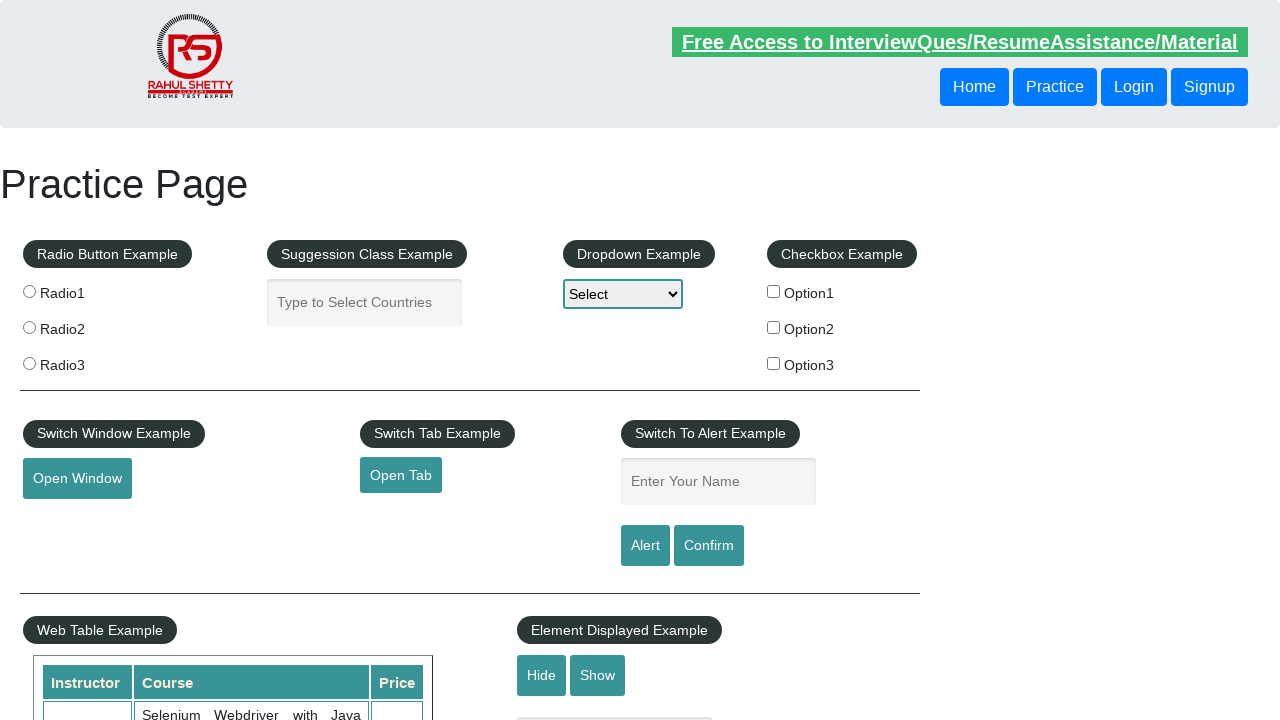

Clicked the first checkbox to select it at (774, 291) on #checkBoxOption1
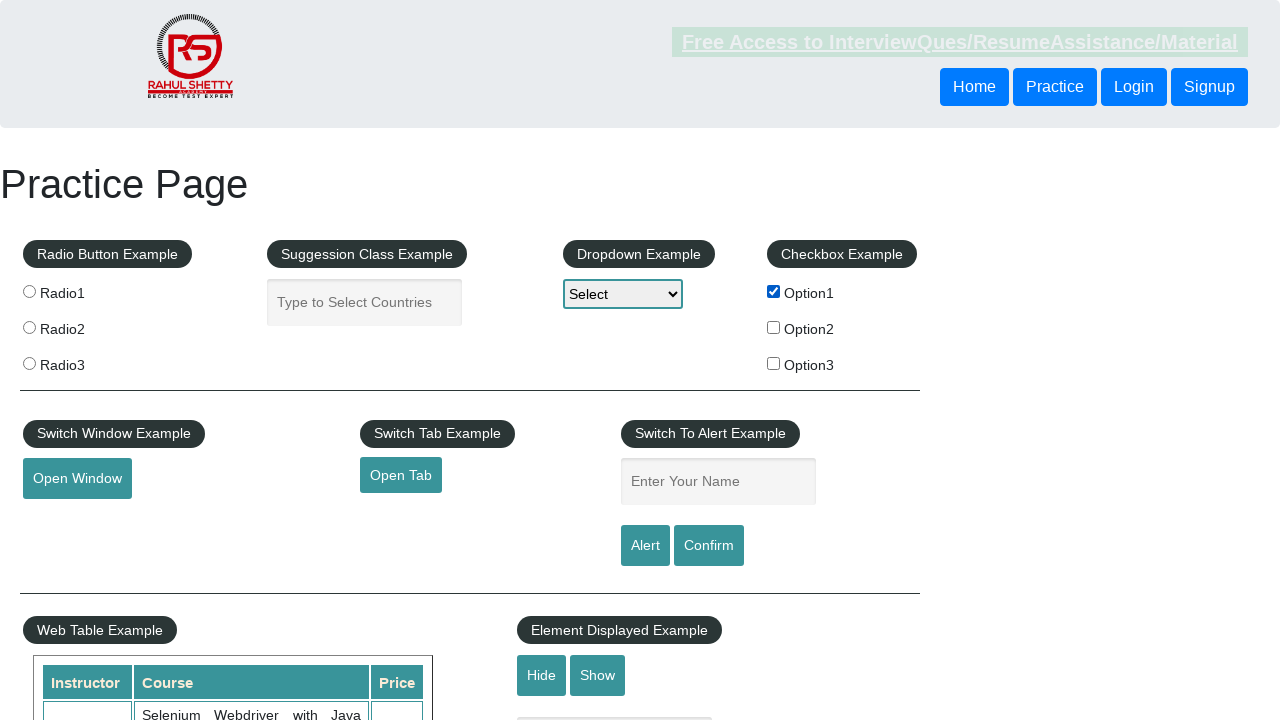

Verified checkbox is selected
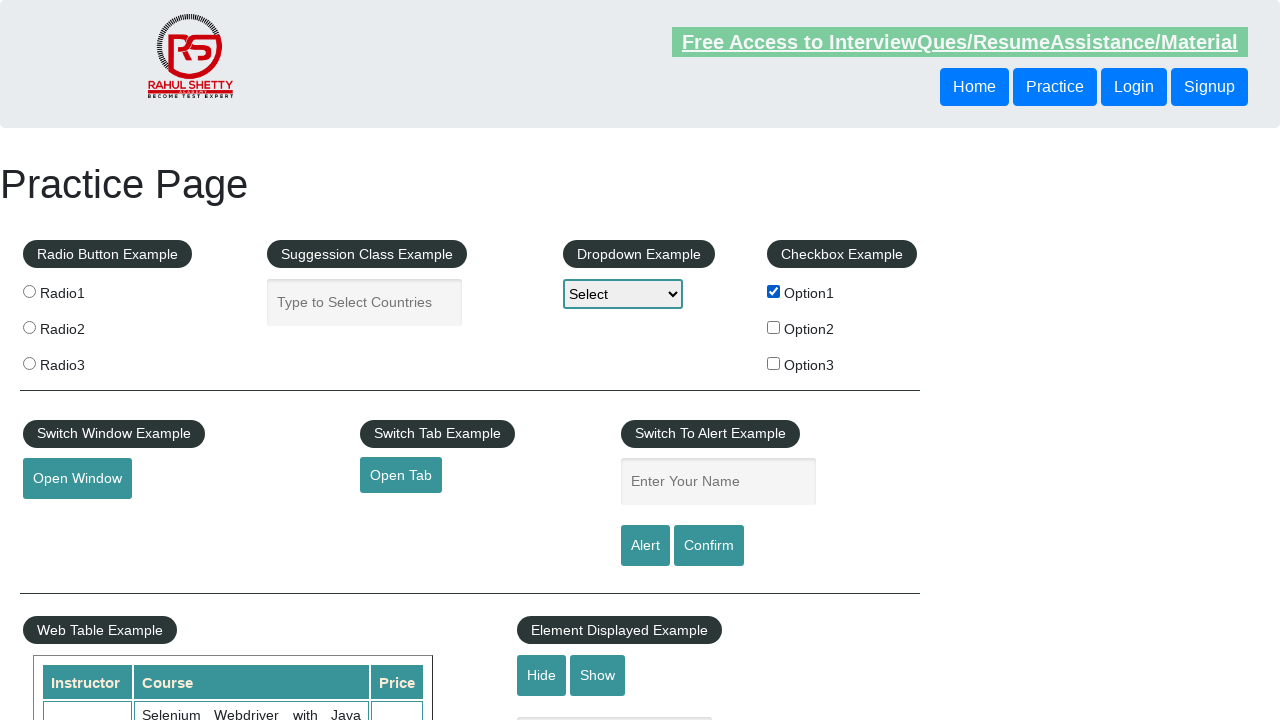

Clicked the checkbox again to uncheck it at (774, 291) on #checkBoxOption1
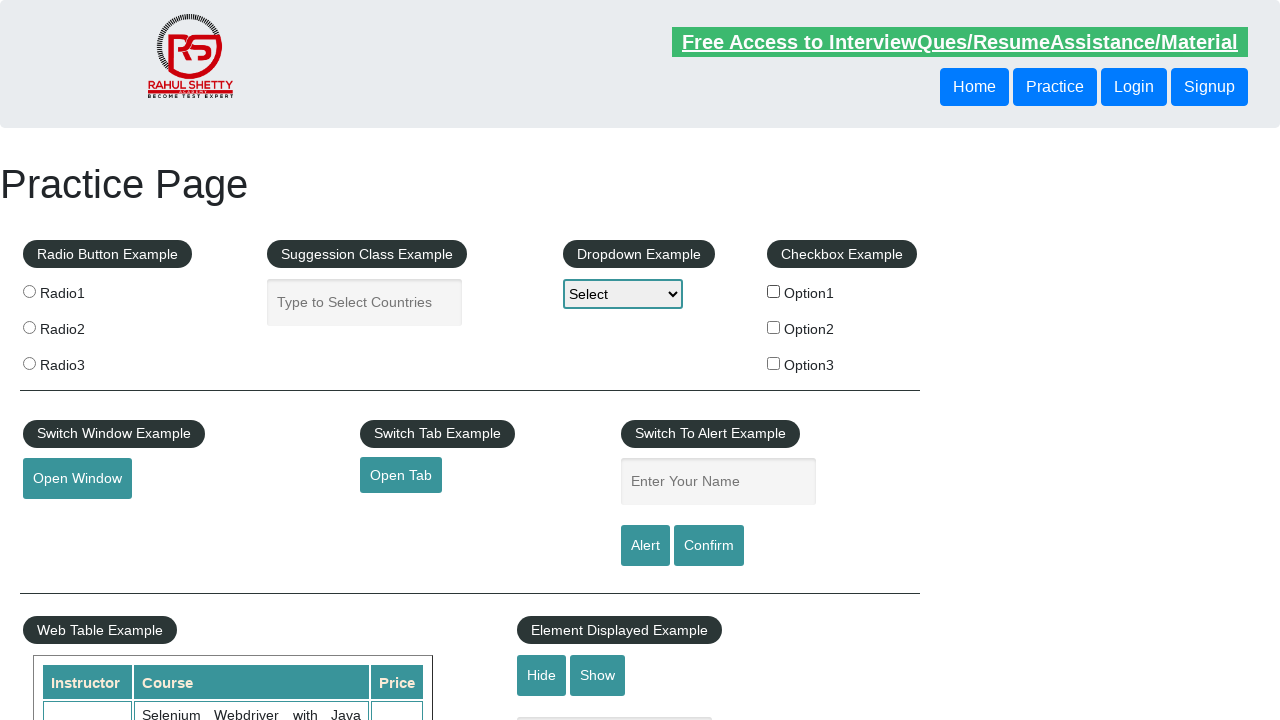

Verified checkbox is no longer selected
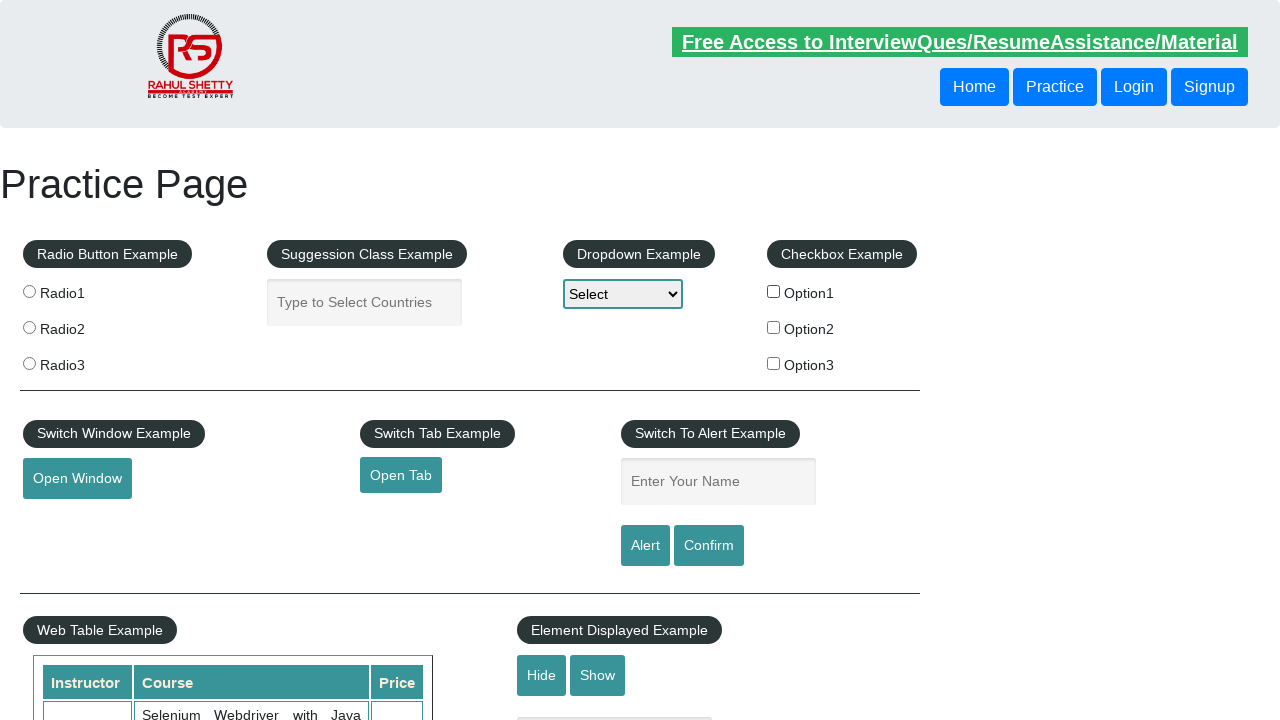

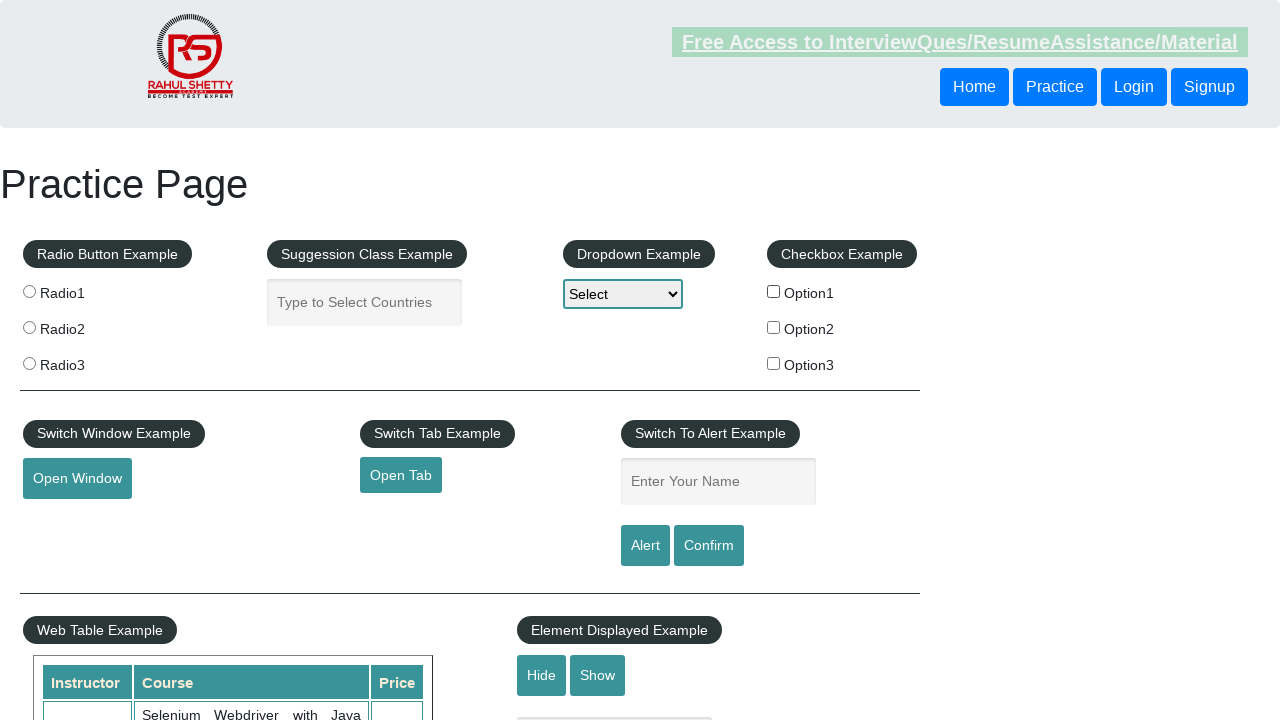